Tests adding a new book to a catalog by navigating to the "Add book" section, filling in title and author fields, saving the book, then navigating to the catalog to verify the book appears.

Starting URL: https://tap-ht24-testverktyg.github.io/exam-template/

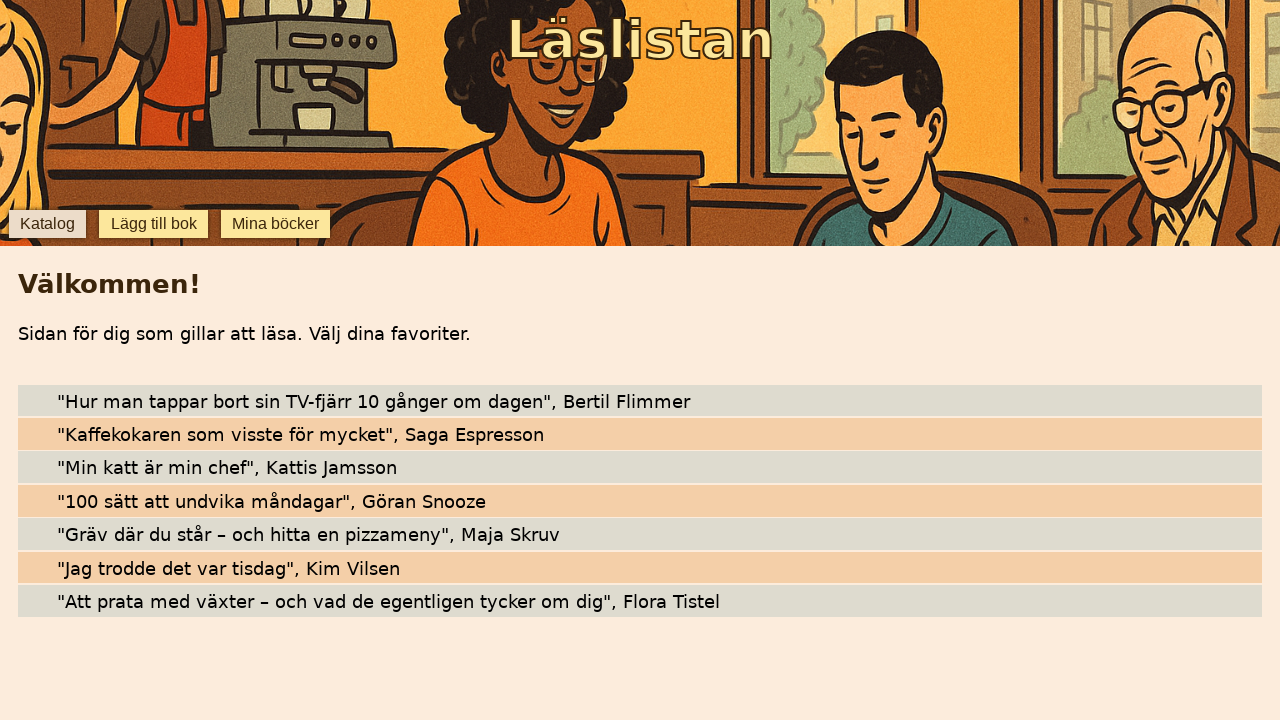

Clicked 'Lägg till bok' button to navigate to add book form at (154, 224) on internal:role=button[name="Lägg till bok"i]
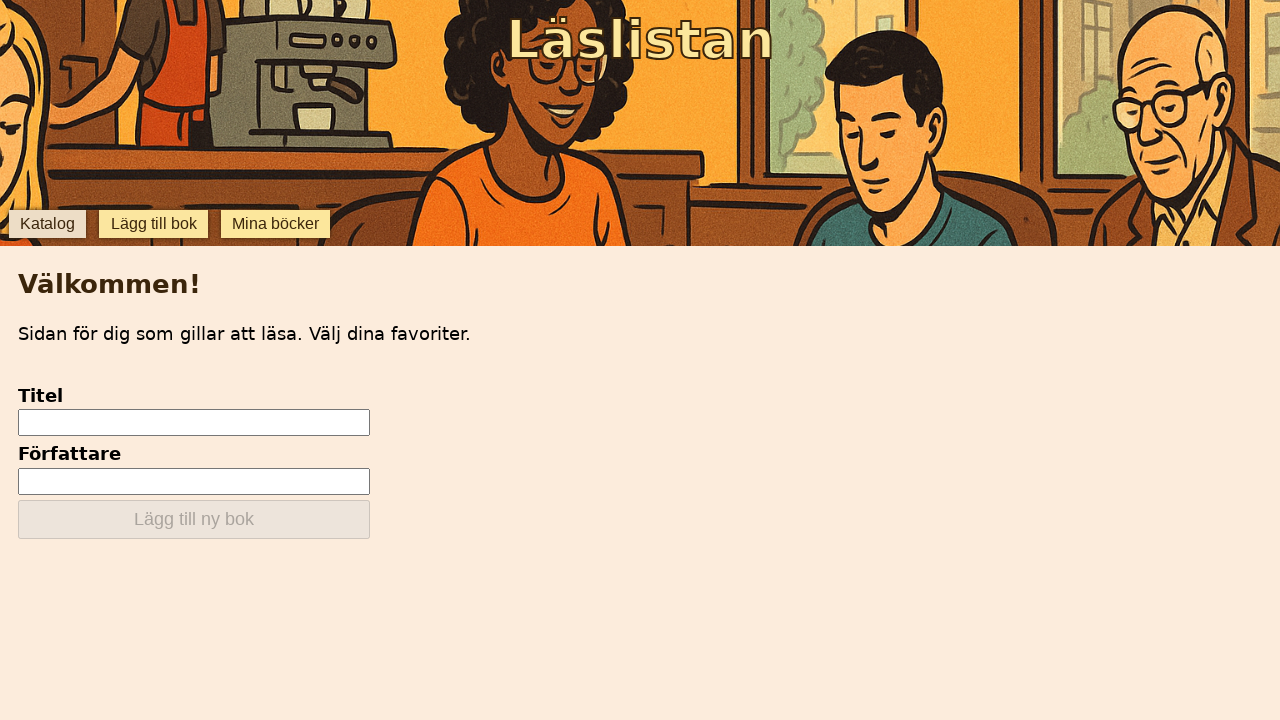

Add book form loaded and visible
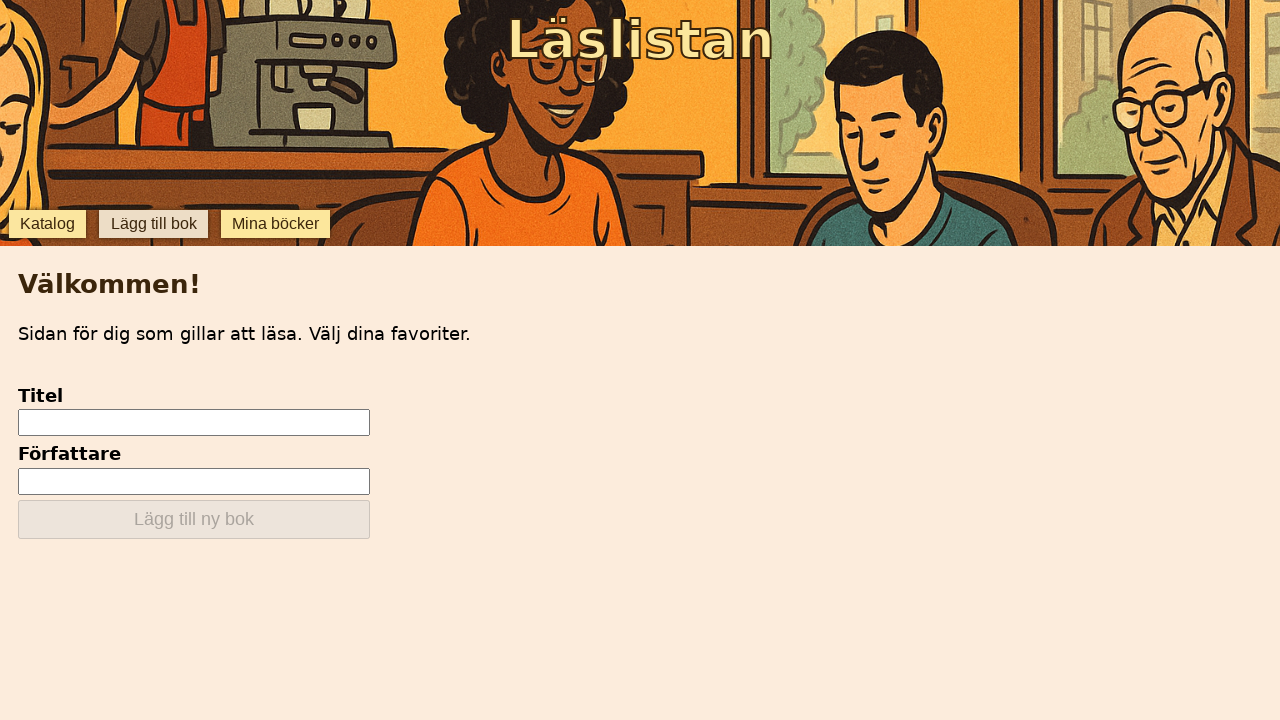

Filled in book title 'The Great Adventure' on internal:testid=[data-testid="add-input-title"s]
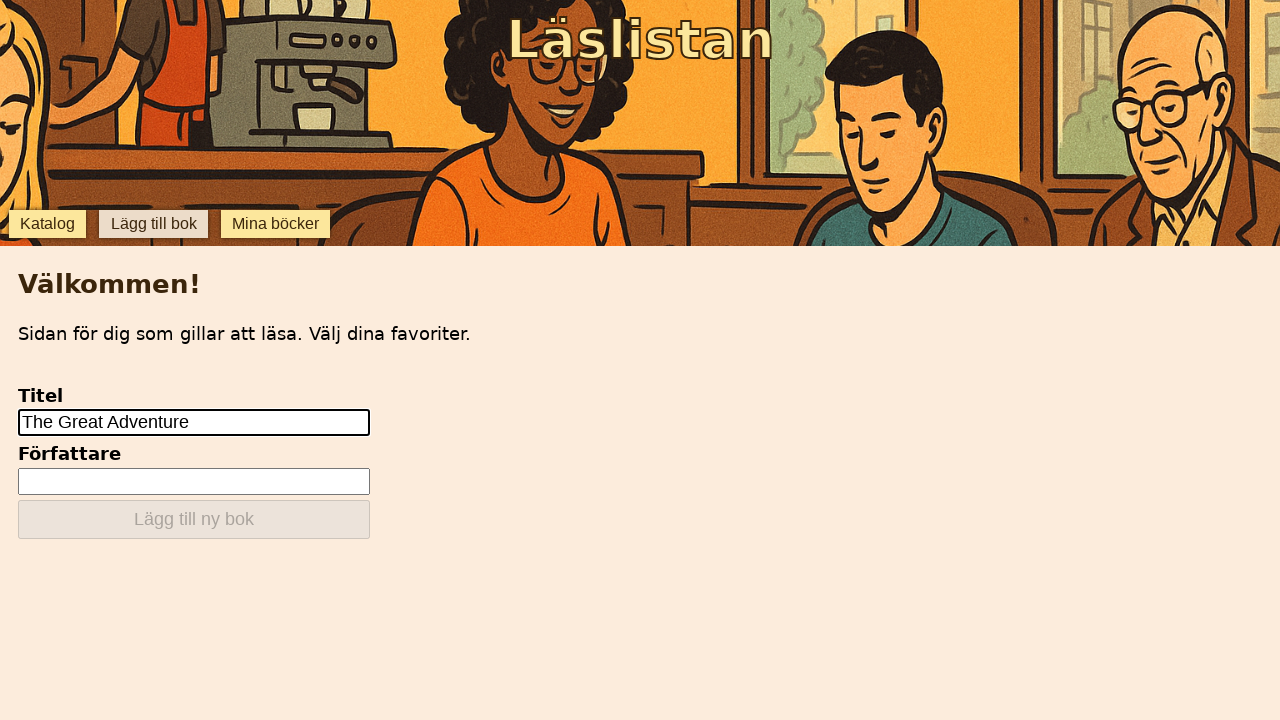

Filled in book author 'Maria Svensson' on internal:testid=[data-testid="add-input-author"s]
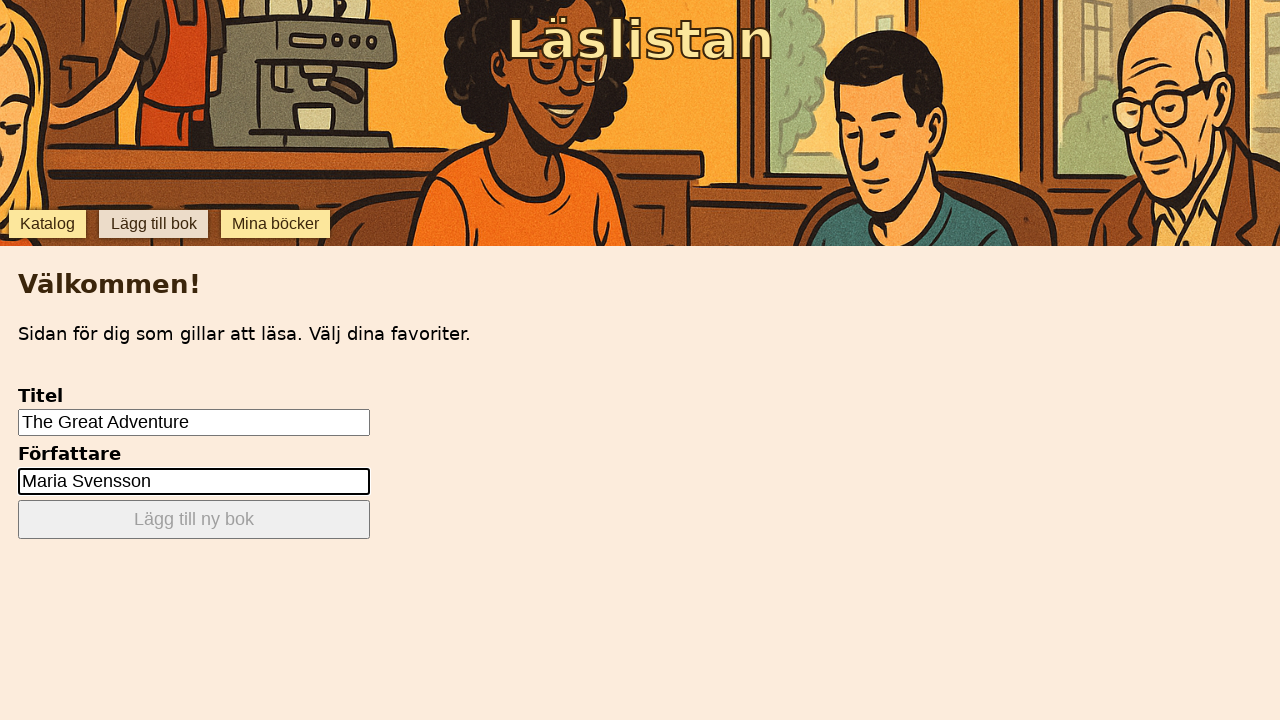

Clicked 'Lägg till ny bok' button to save the new book at (194, 520) on internal:role=button[name="Lägg till ny bok"i]
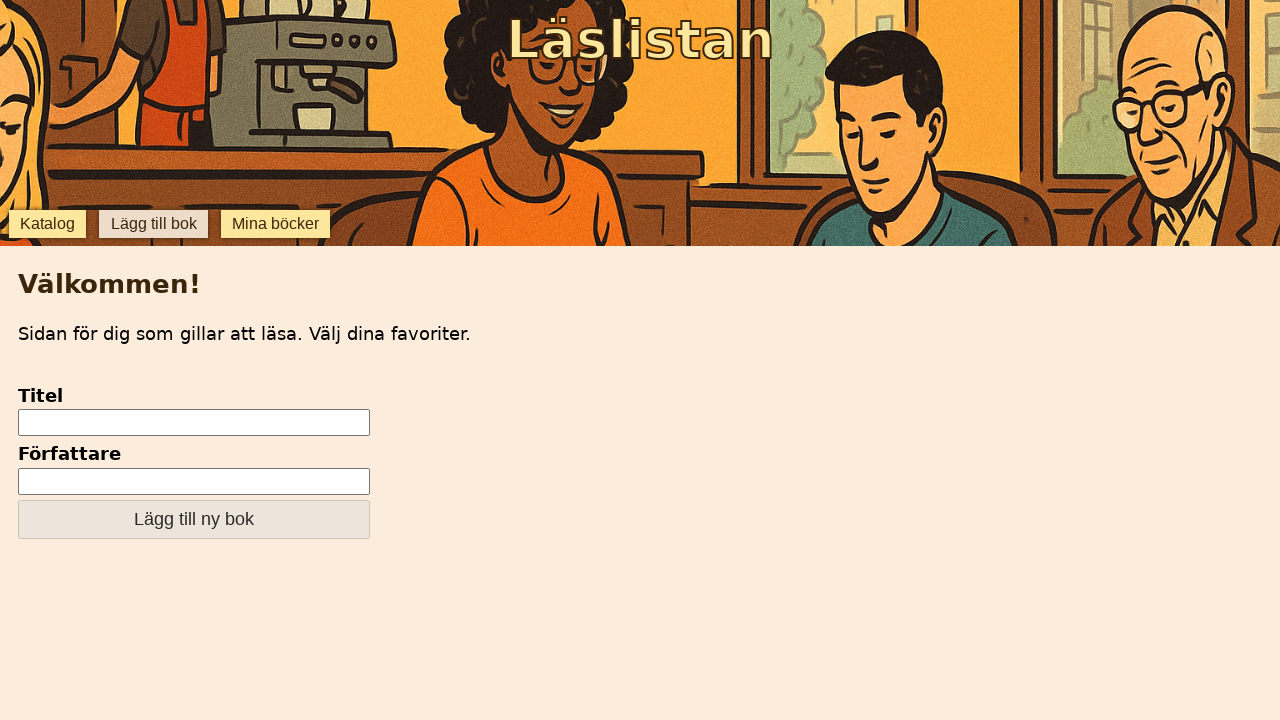

Clicked 'Katalog' button to navigate to the catalog at (47, 224) on internal:role=button[name="Katalog"i]
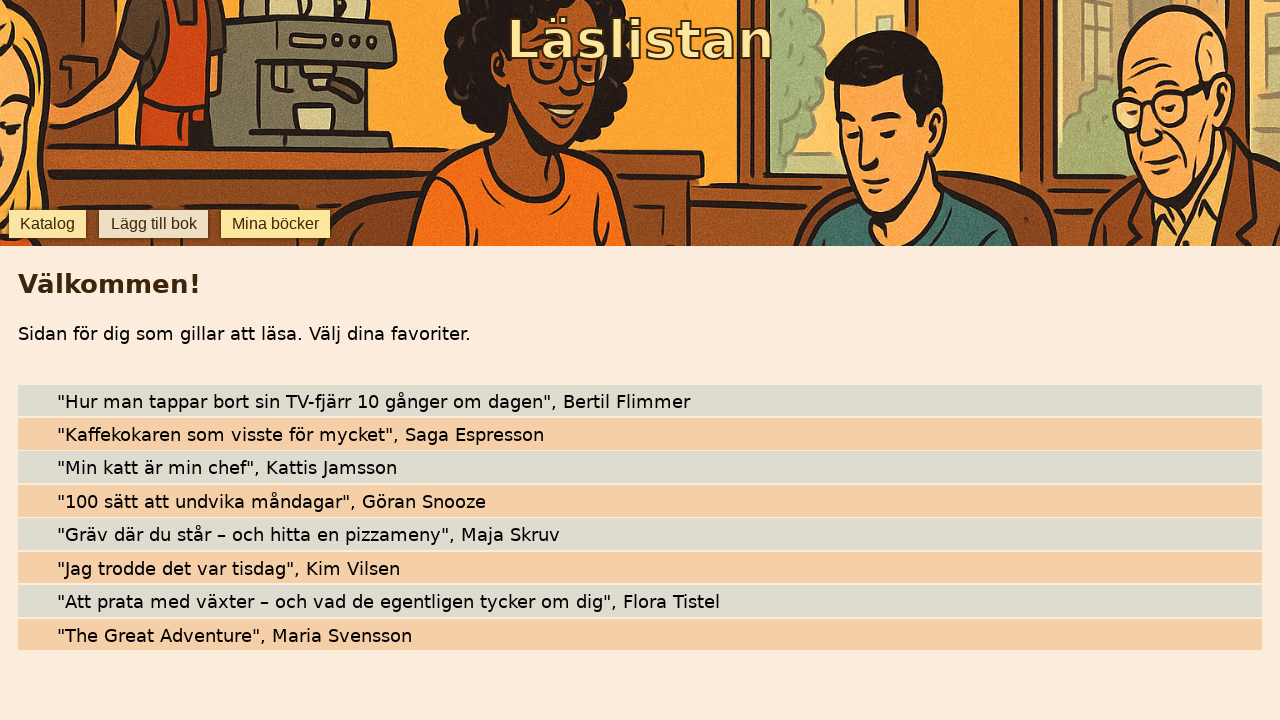

Verified that the book author 'Maria Svensson' is visible in the catalog
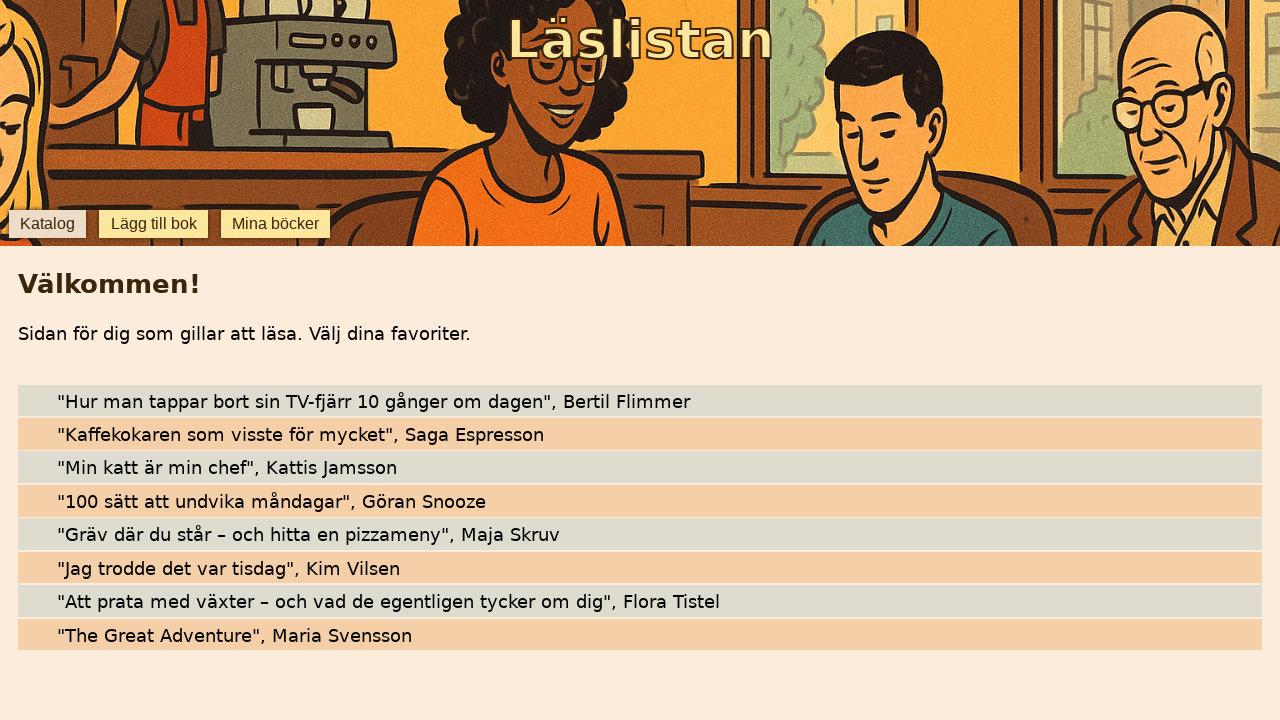

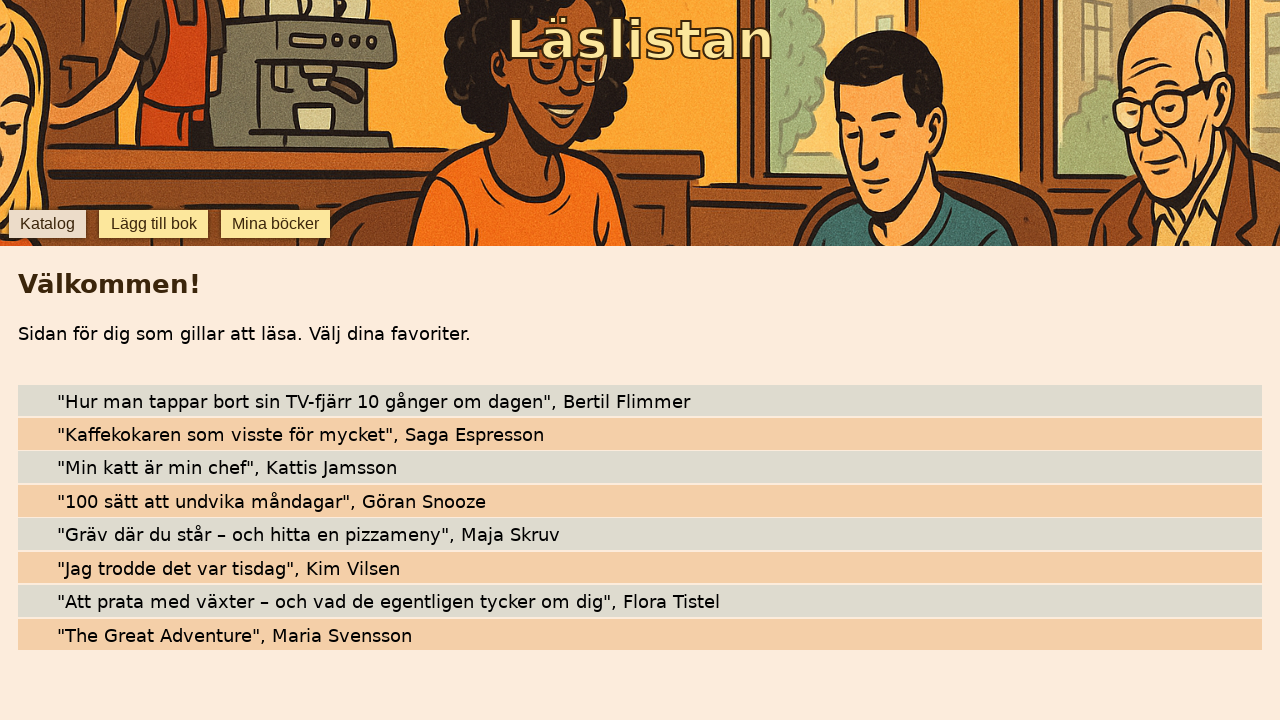